Tests jQuery UI custom dropdown by selecting values from a dropdown menu and verifying the selection is displayed correctly

Starting URL: https://jqueryui.com/resources/demos/selectmenu/default.html

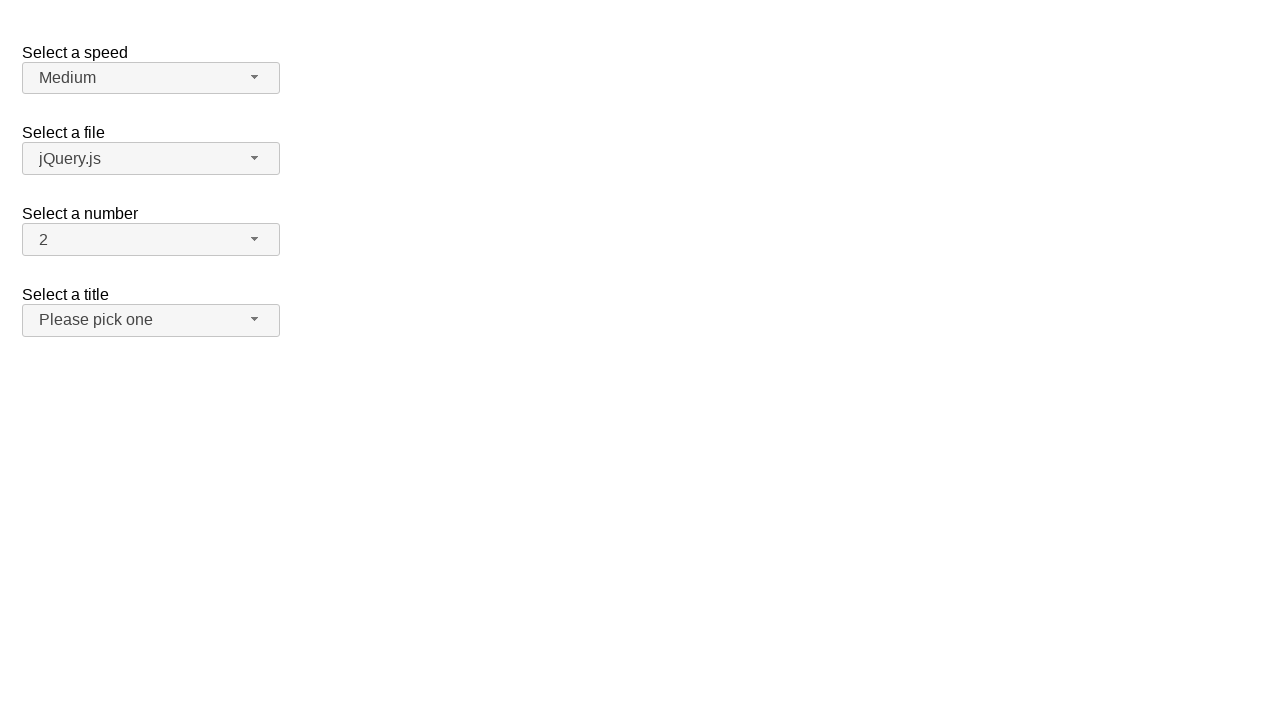

Clicked number dropdown button to open menu at (151, 240) on span#number-button
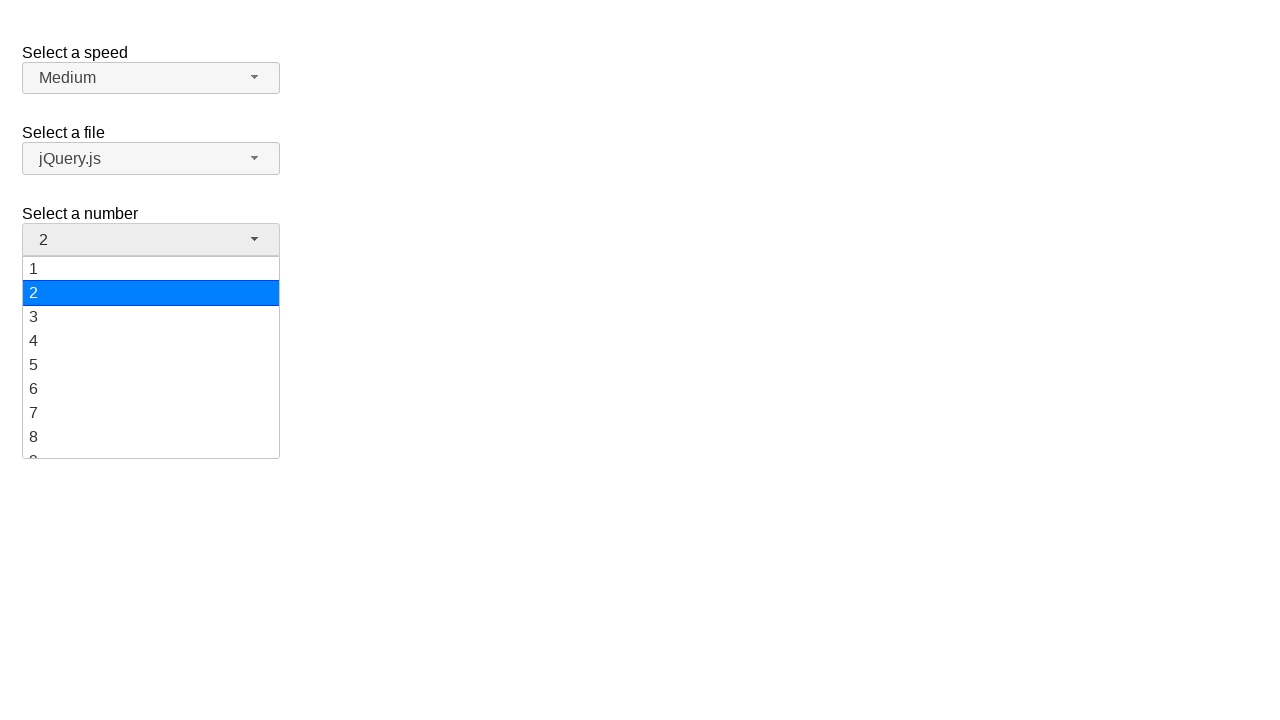

Dropdown menu items loaded
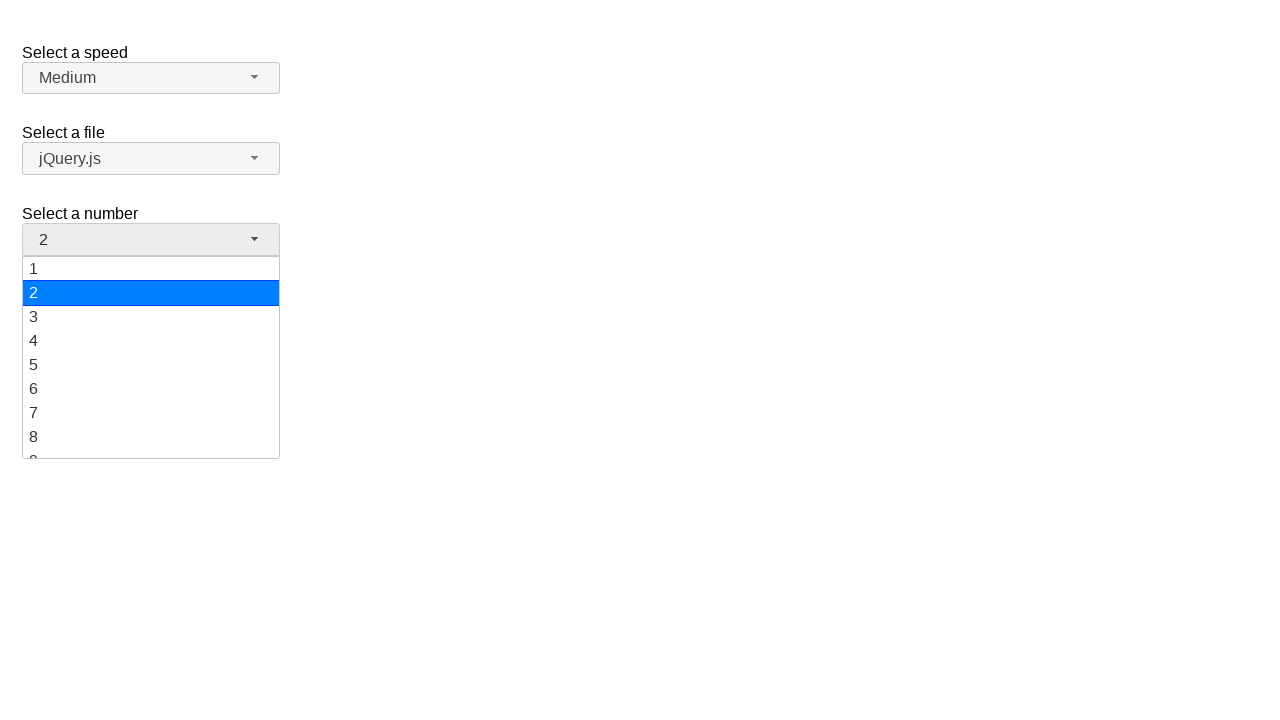

Selected '5' from the dropdown menu at (151, 365) on li.ui-menu-item div:has-text('5')
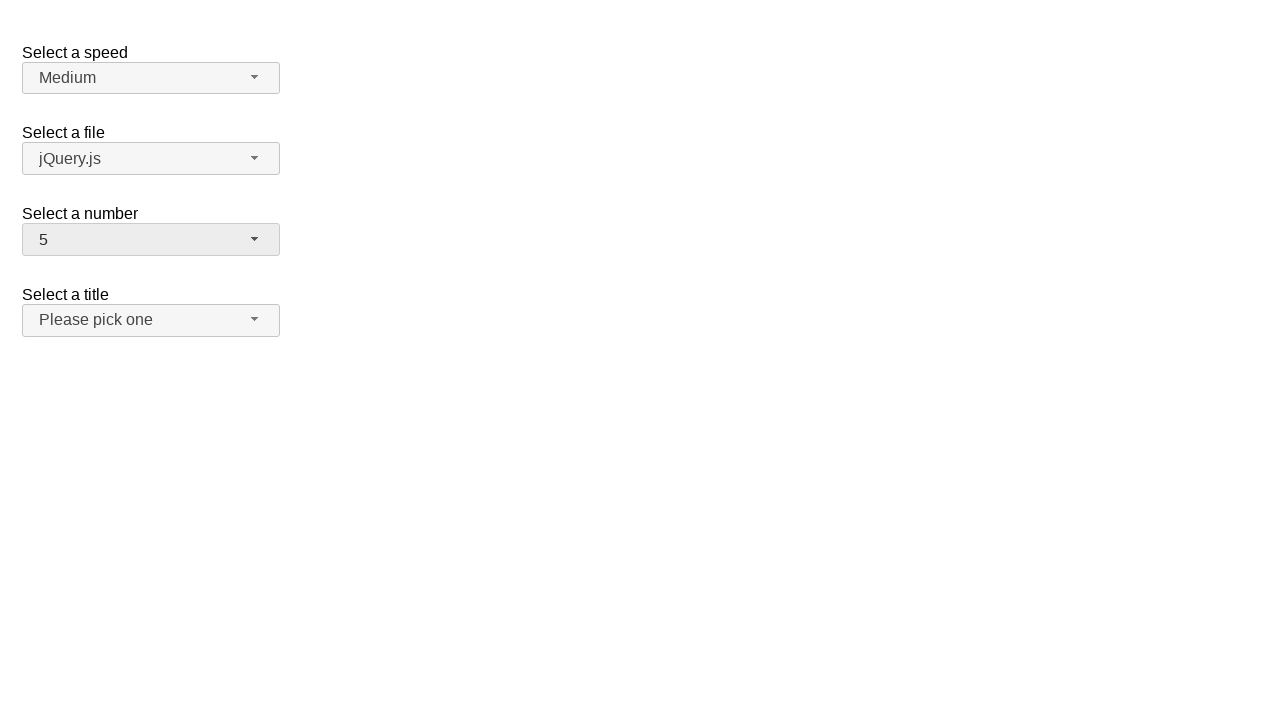

Verified '5' is displayed as selected in dropdown
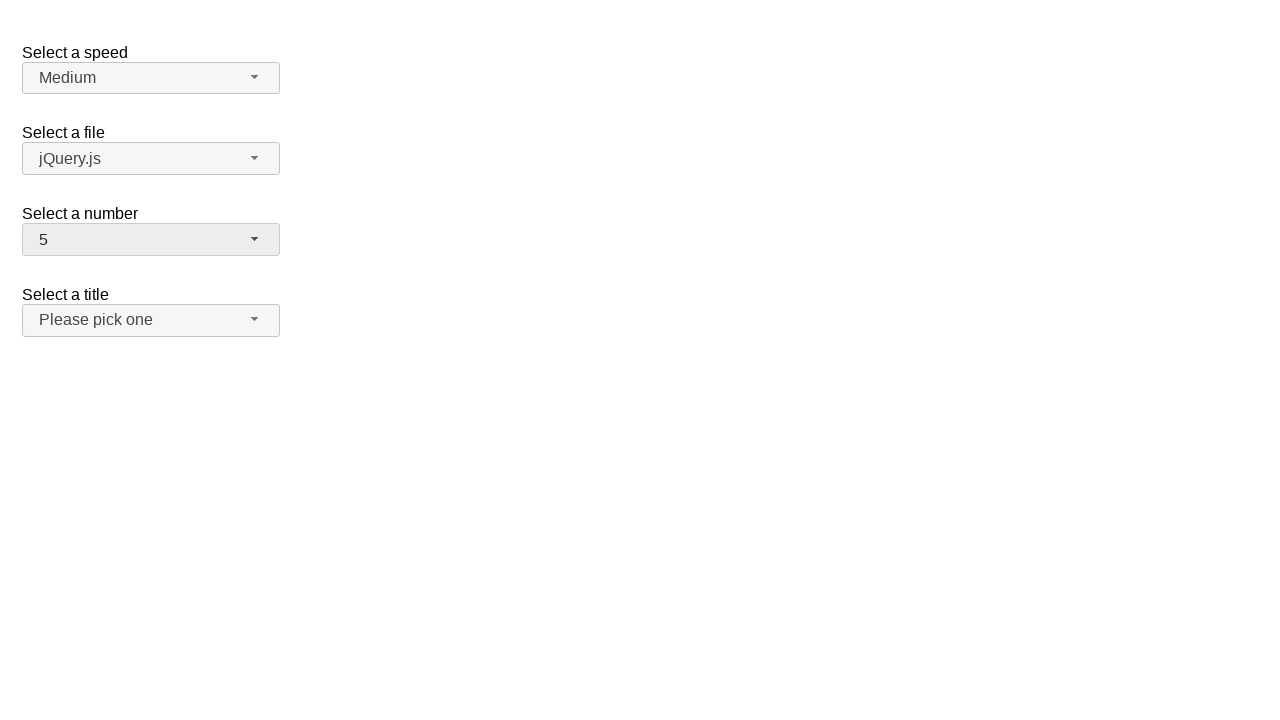

Clicked number dropdown button to open menu again at (151, 240) on span#number-button
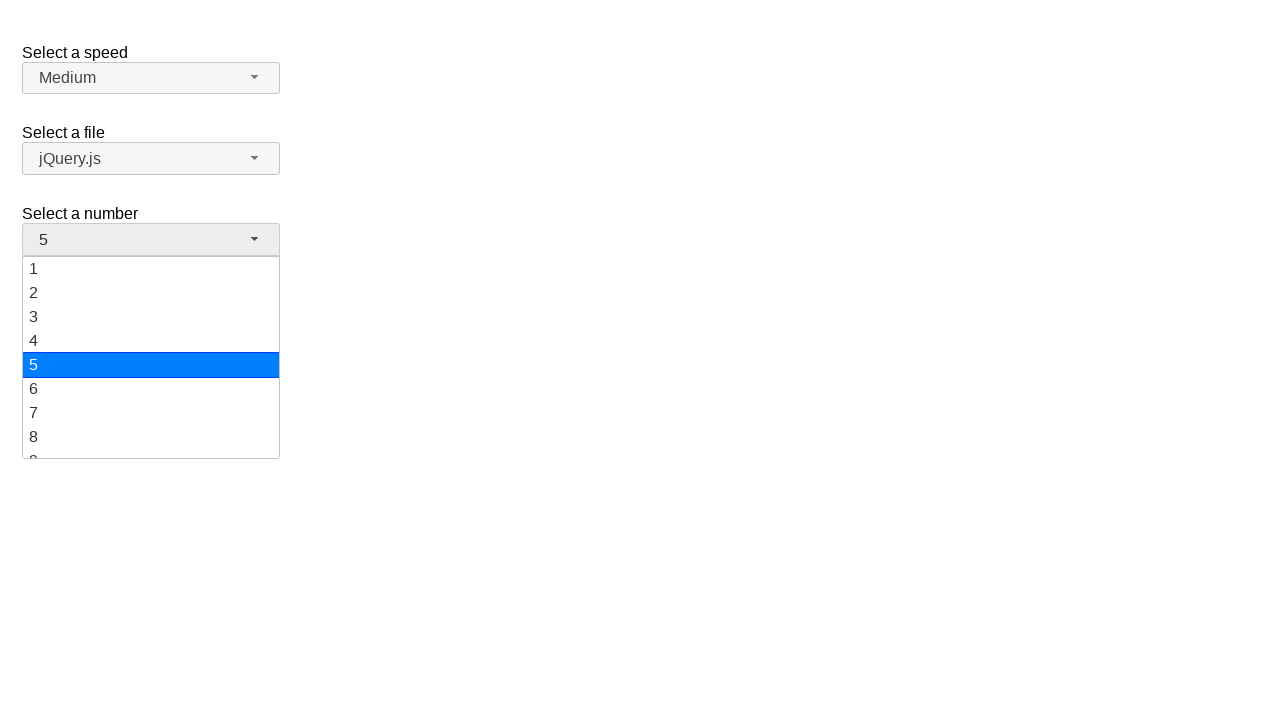

Dropdown menu items loaded for second selection
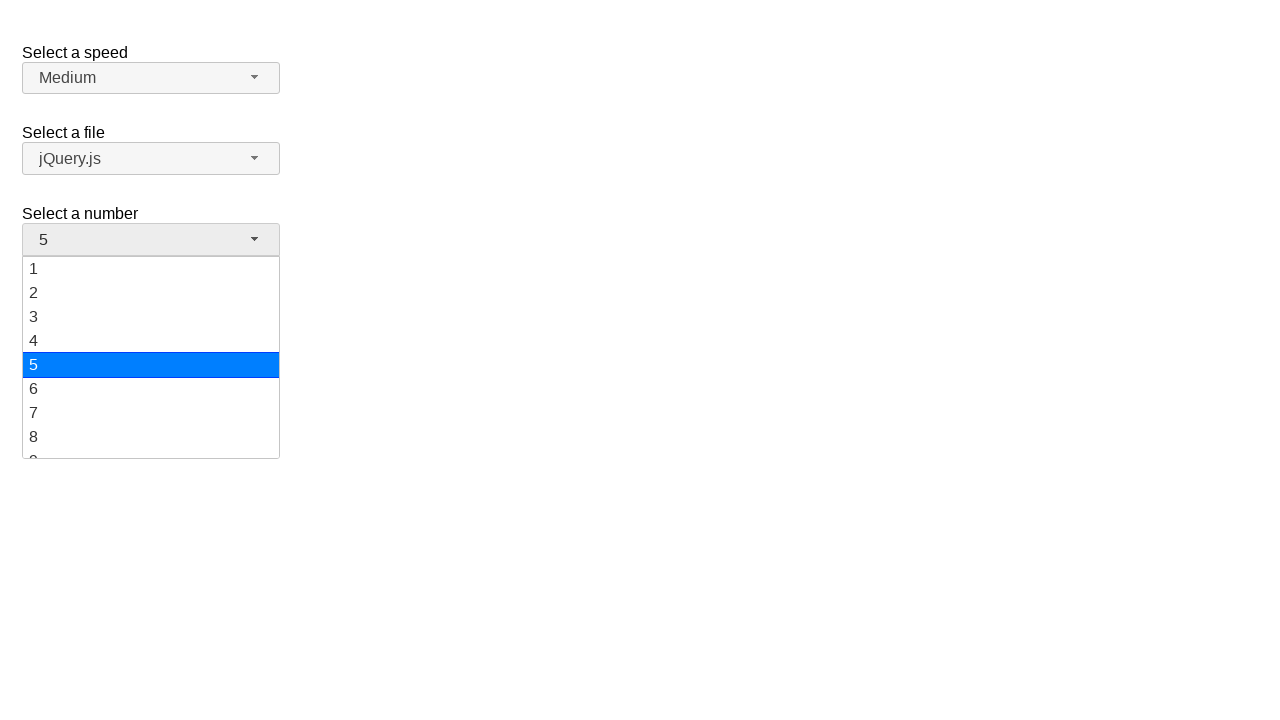

Selected '19' from the dropdown menu at (151, 445) on li.ui-menu-item div:has-text('19')
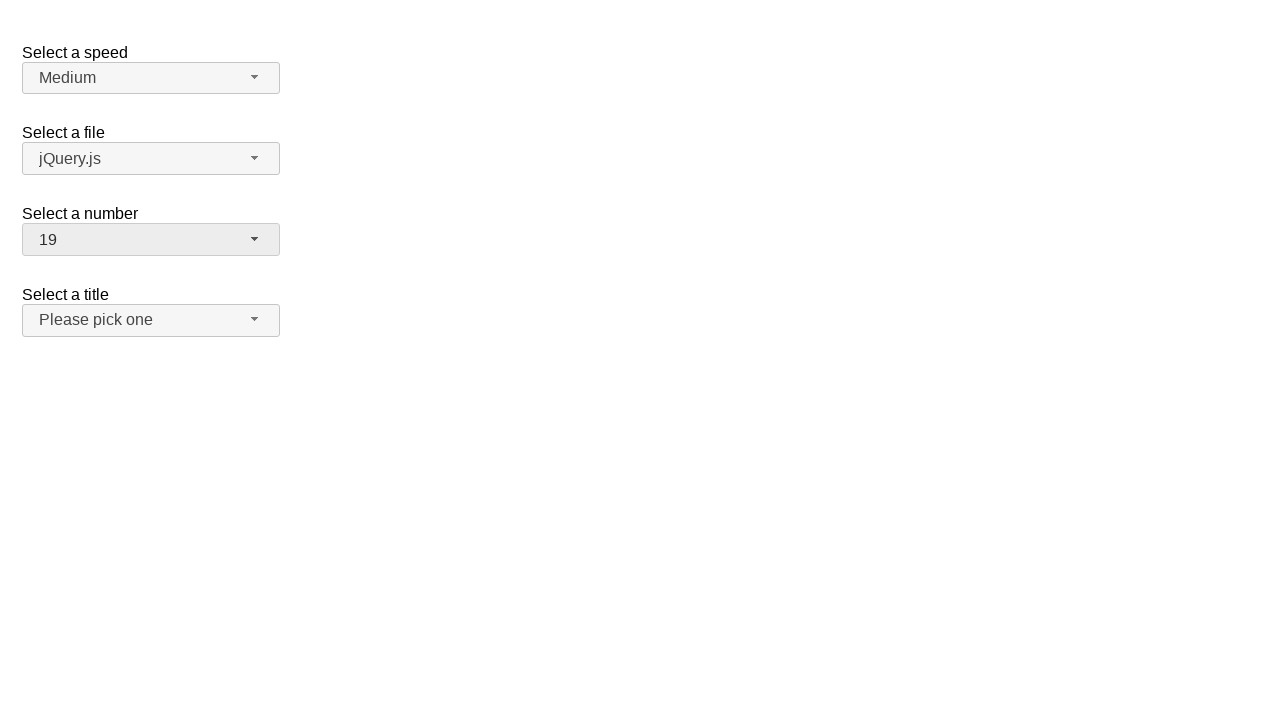

Verified '19' is displayed as selected in dropdown
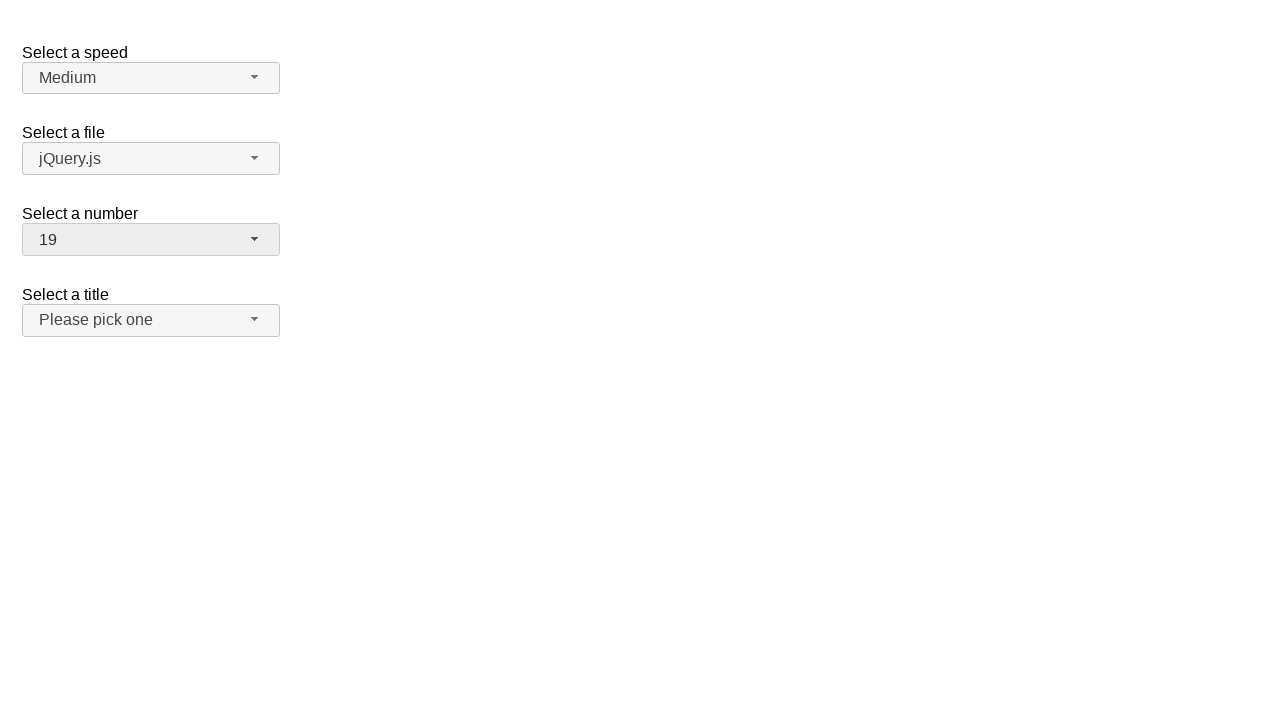

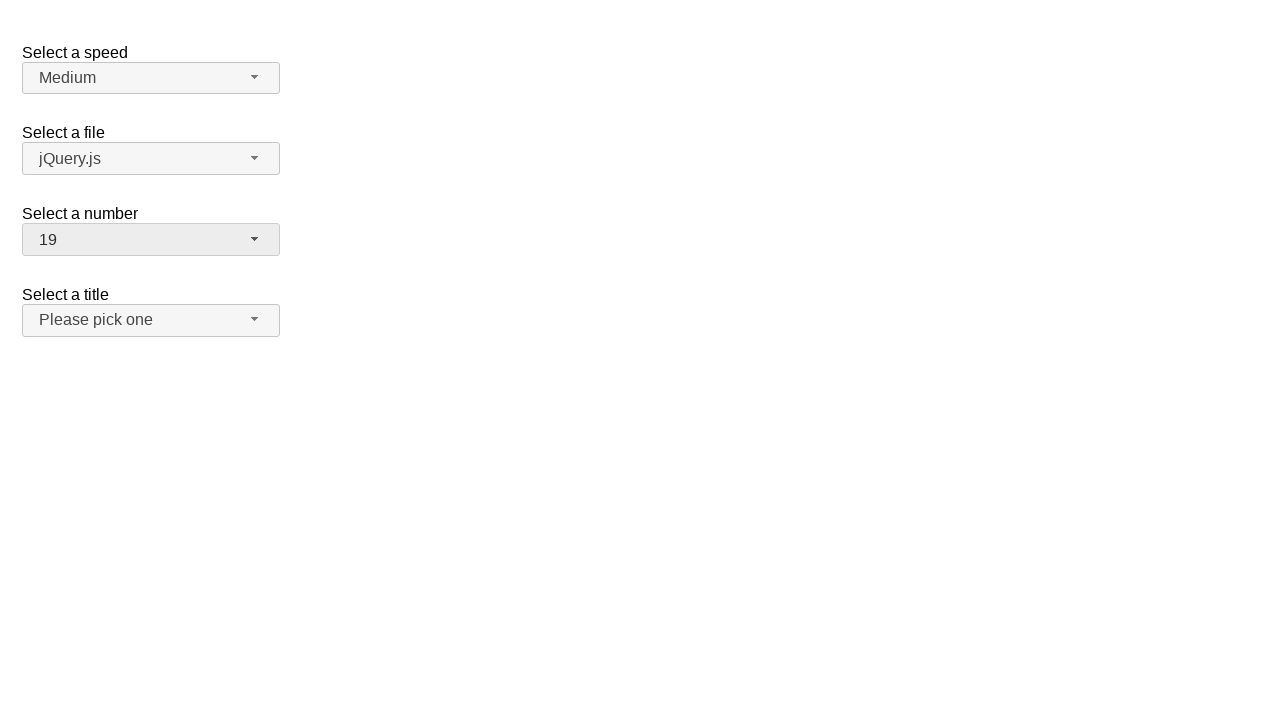